Tests dropdown and checkbox functionality on a practice page by clicking a senior citizen discount checkbox, incrementing adult passenger count, and toggling between round trip and one-way trip radio buttons to verify UI state changes.

Starting URL: https://rahulshettyacademy.com/dropdownsPractise/

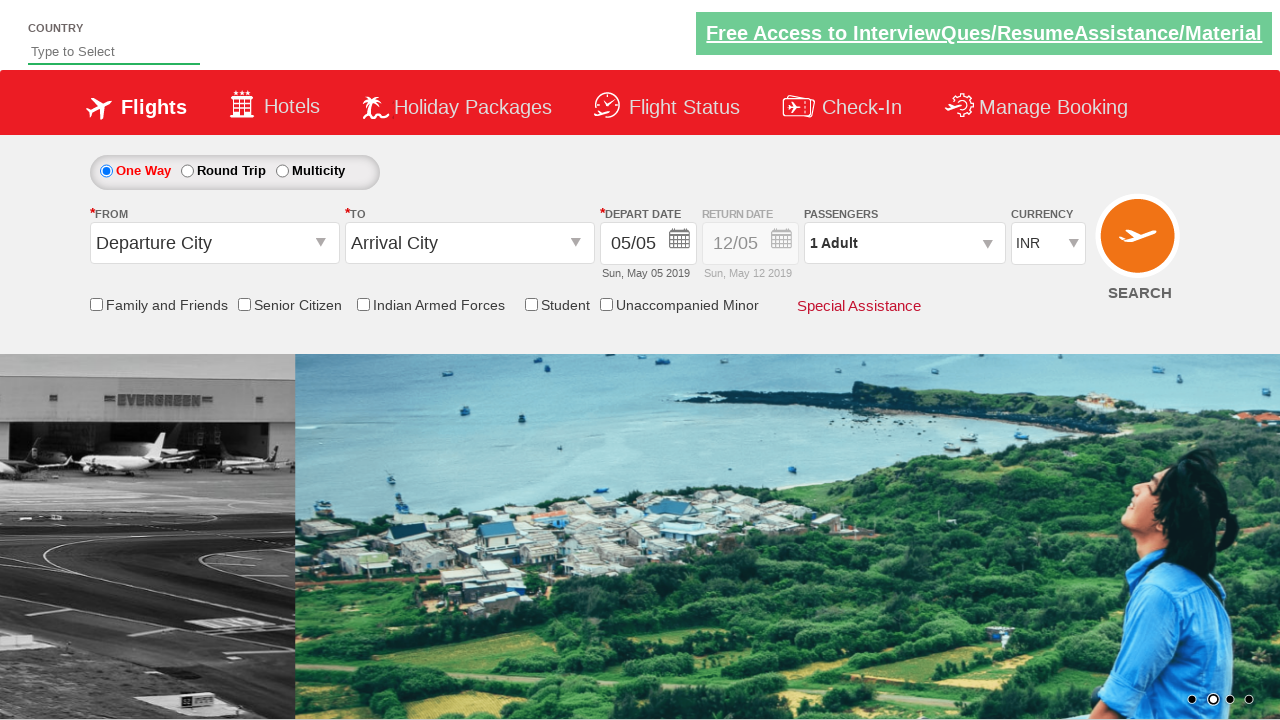

Clicked senior citizen discount checkbox at (244, 304) on input[id*='SeniorCitizenDiscount']
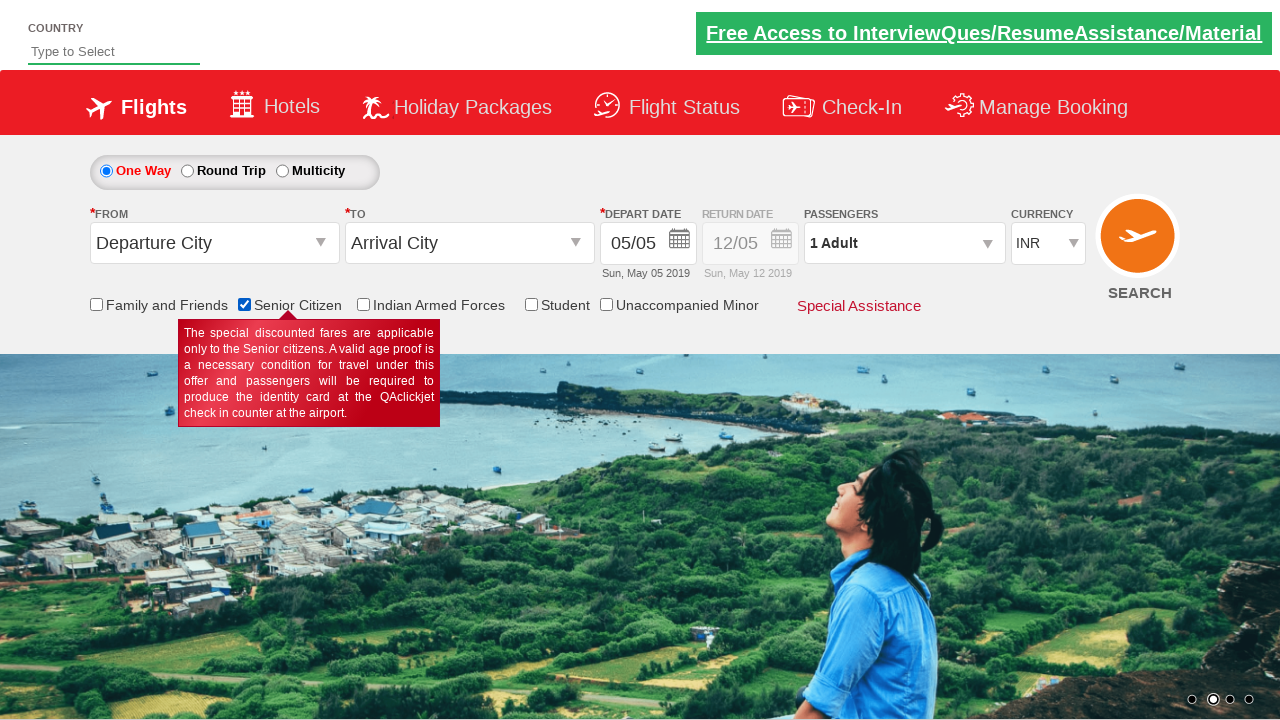

Verified senior citizen discount checkbox is selected
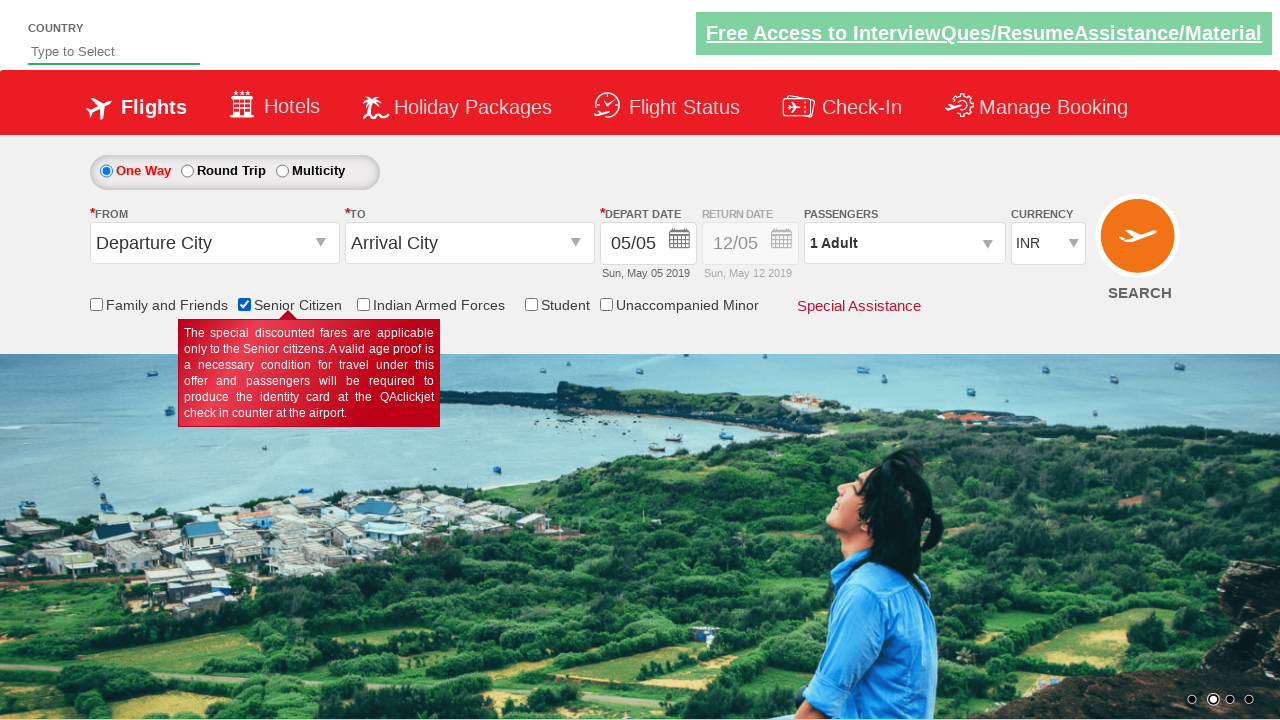

Clicked passenger info dropdown to open it at (904, 243) on #divpaxinfo
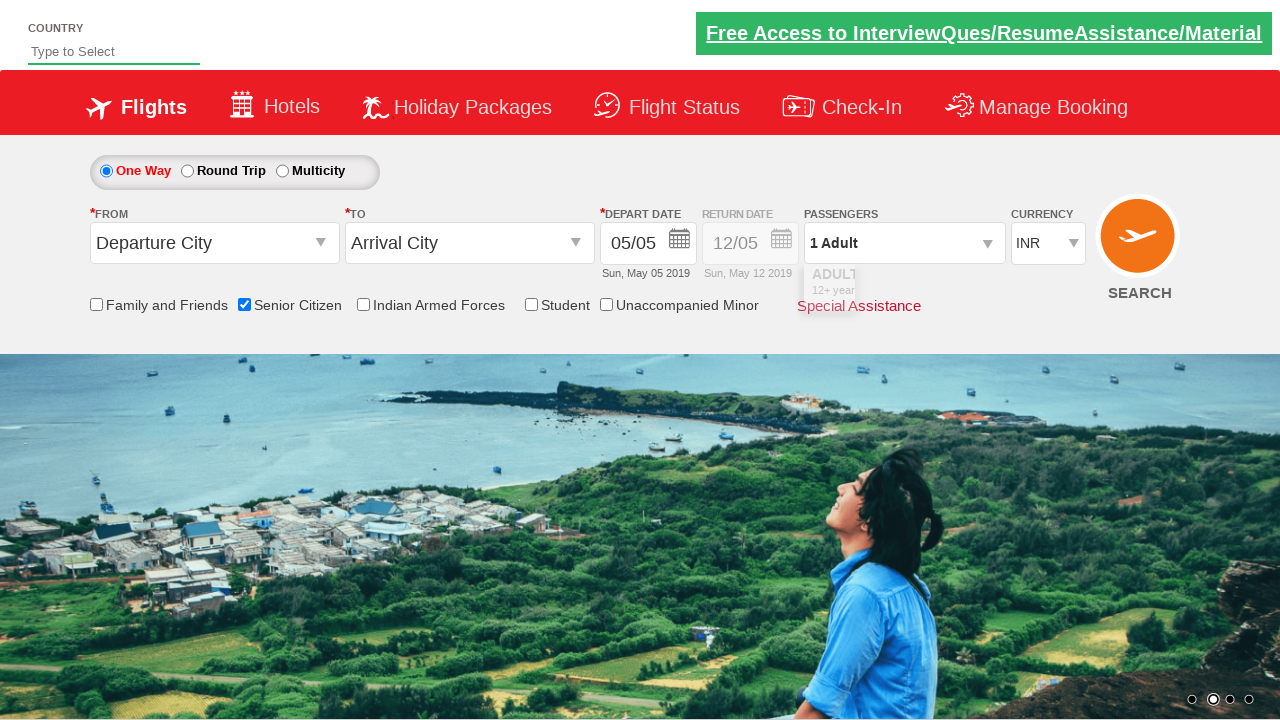

Waited for dropdown to open
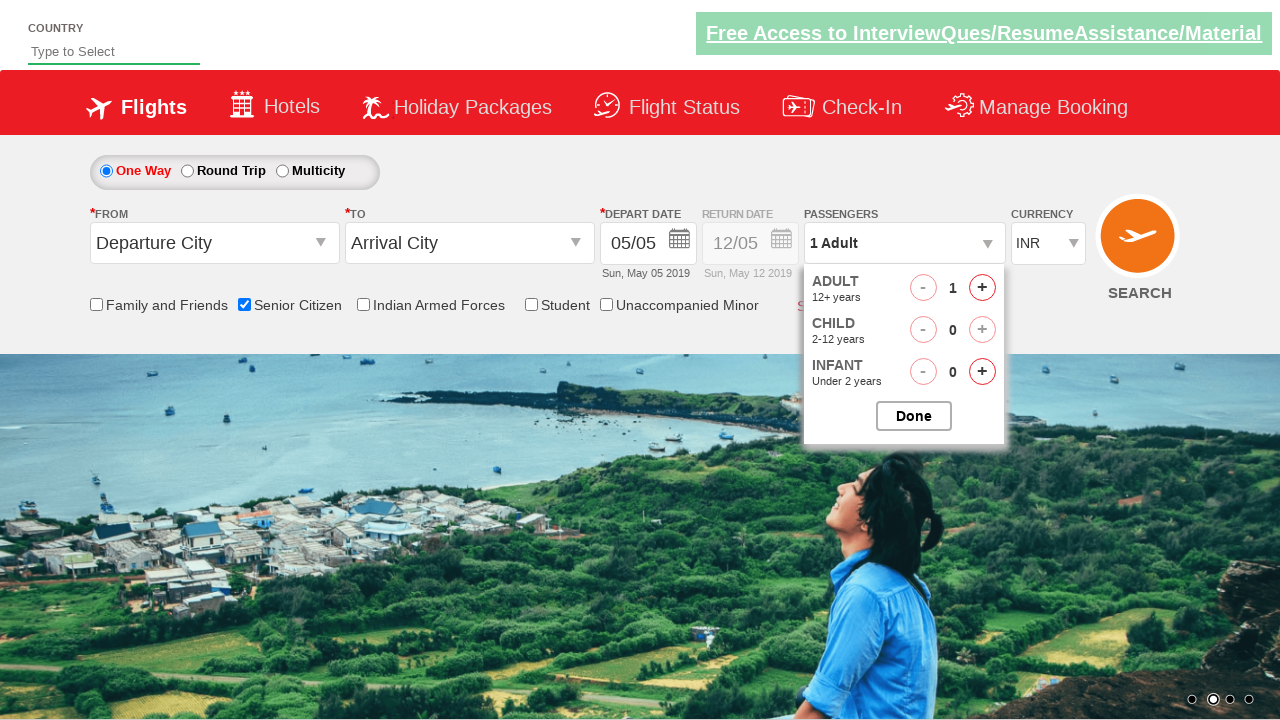

Clicked to increase adult passenger count (increment 1 of 2) at (982, 288) on #hrefIncAdt
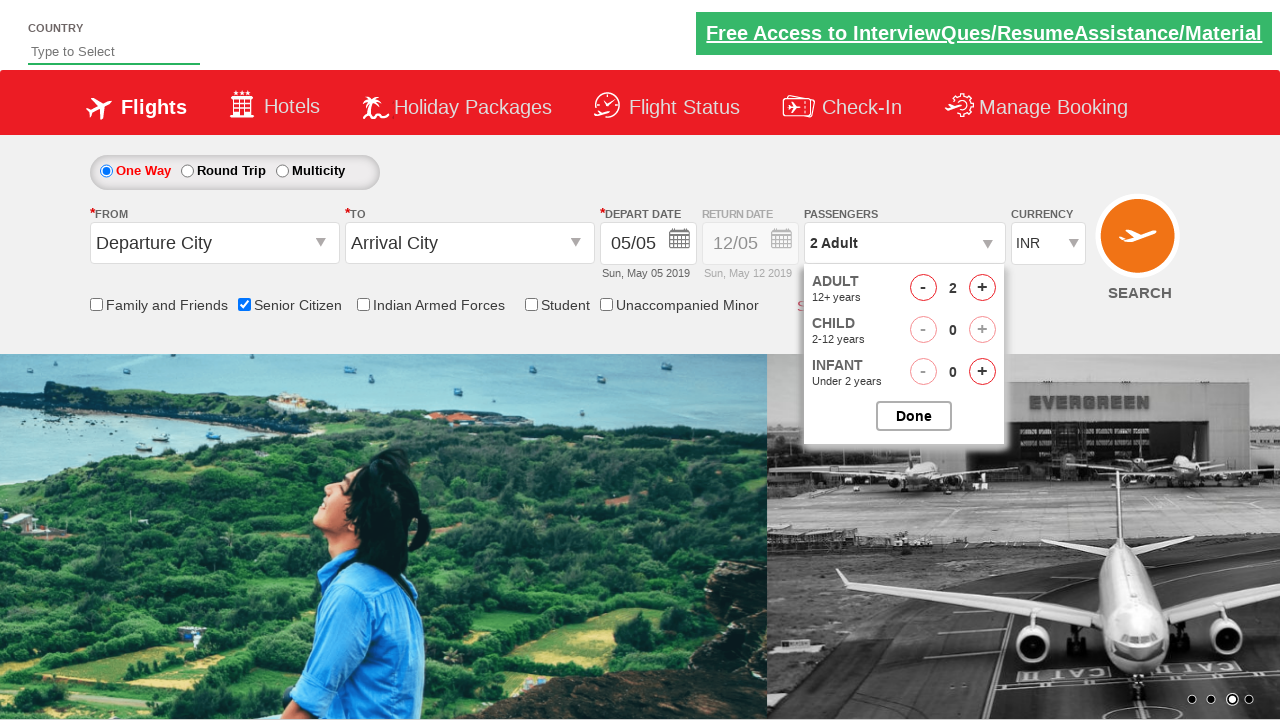

Clicked to increase adult passenger count (increment 2 of 2) at (982, 288) on #hrefIncAdt
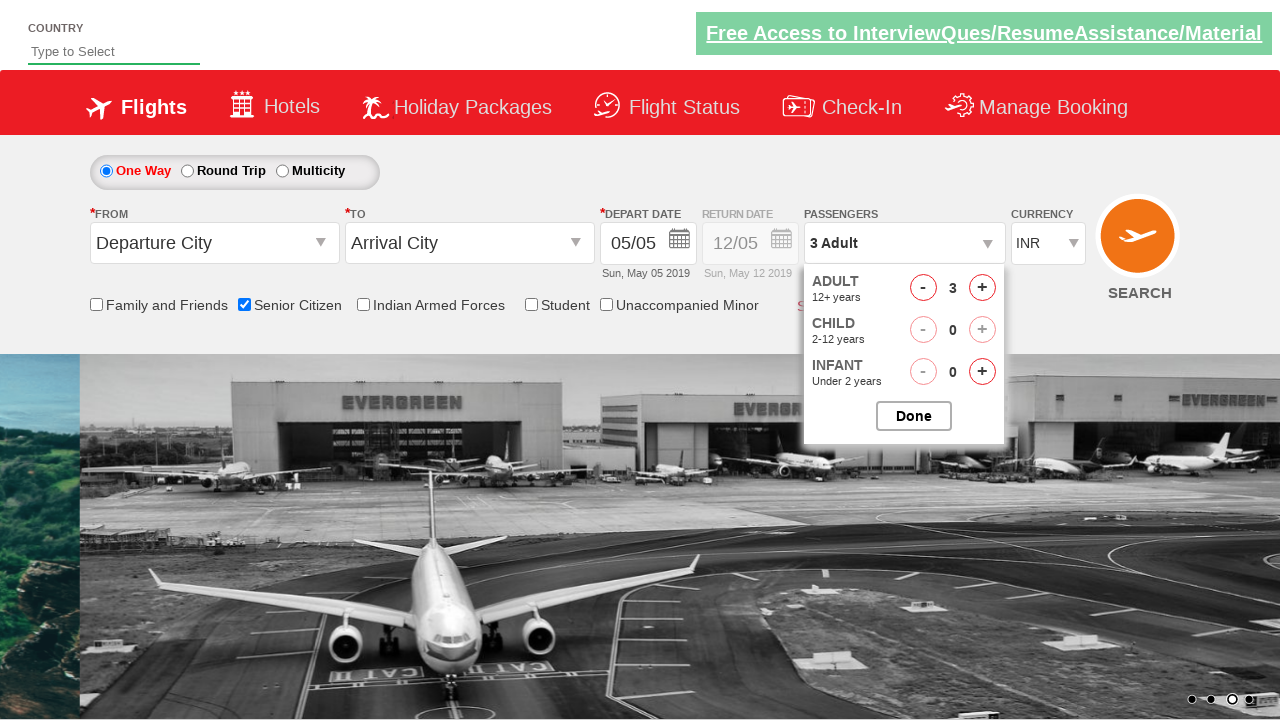

Closed passenger options dropdown at (914, 416) on #btnclosepaxoption
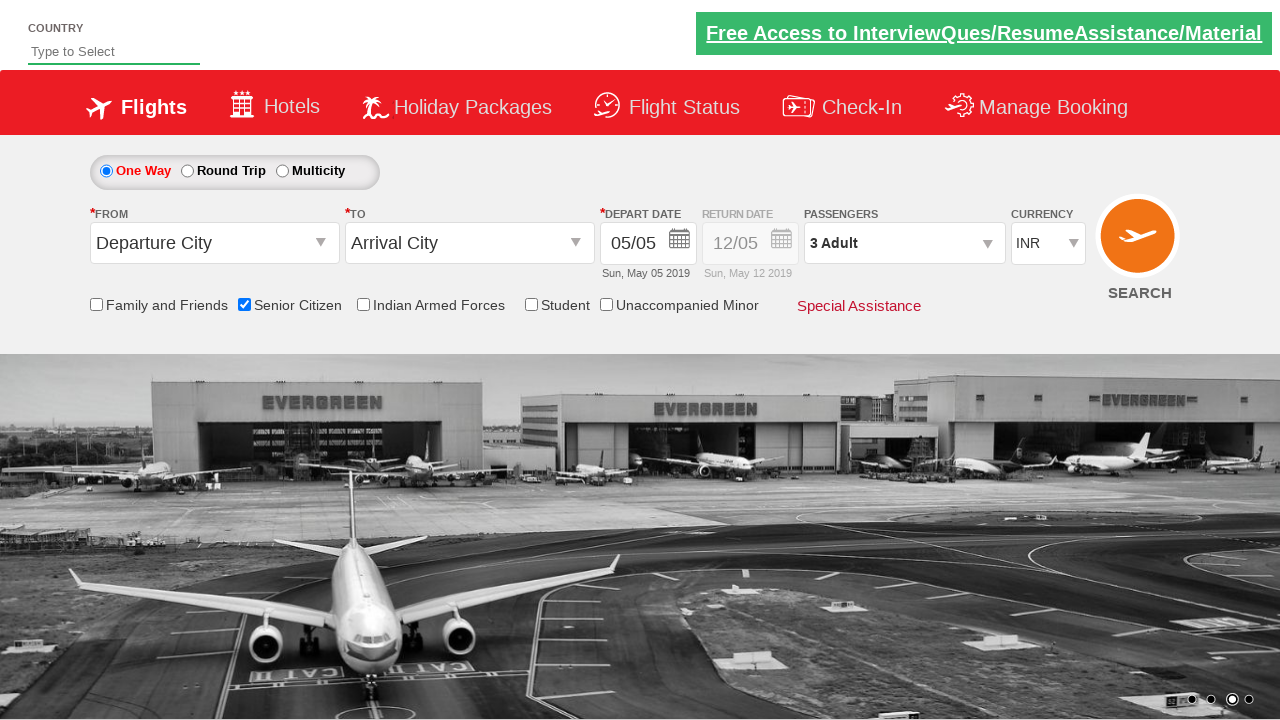

Verified adult count displays '3 Adult'
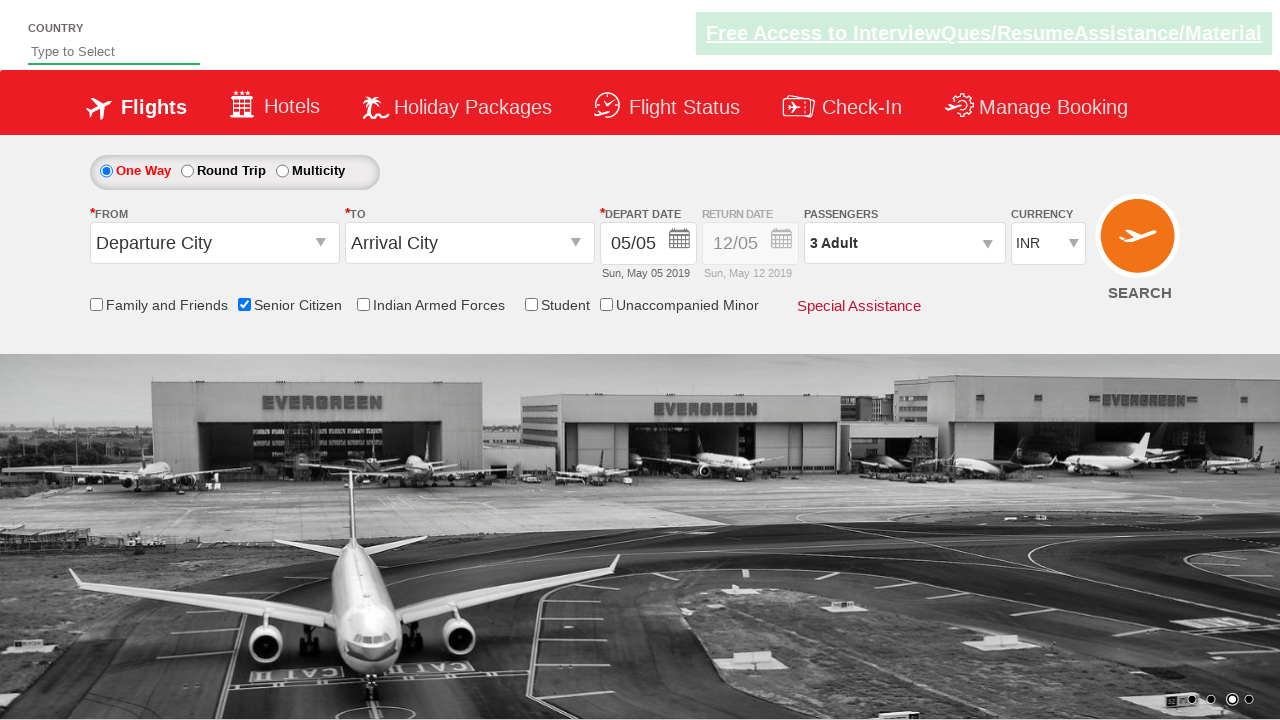

Clicked round trip radio button at (187, 171) on #ctl00_mainContent_rbtnl_Trip_1
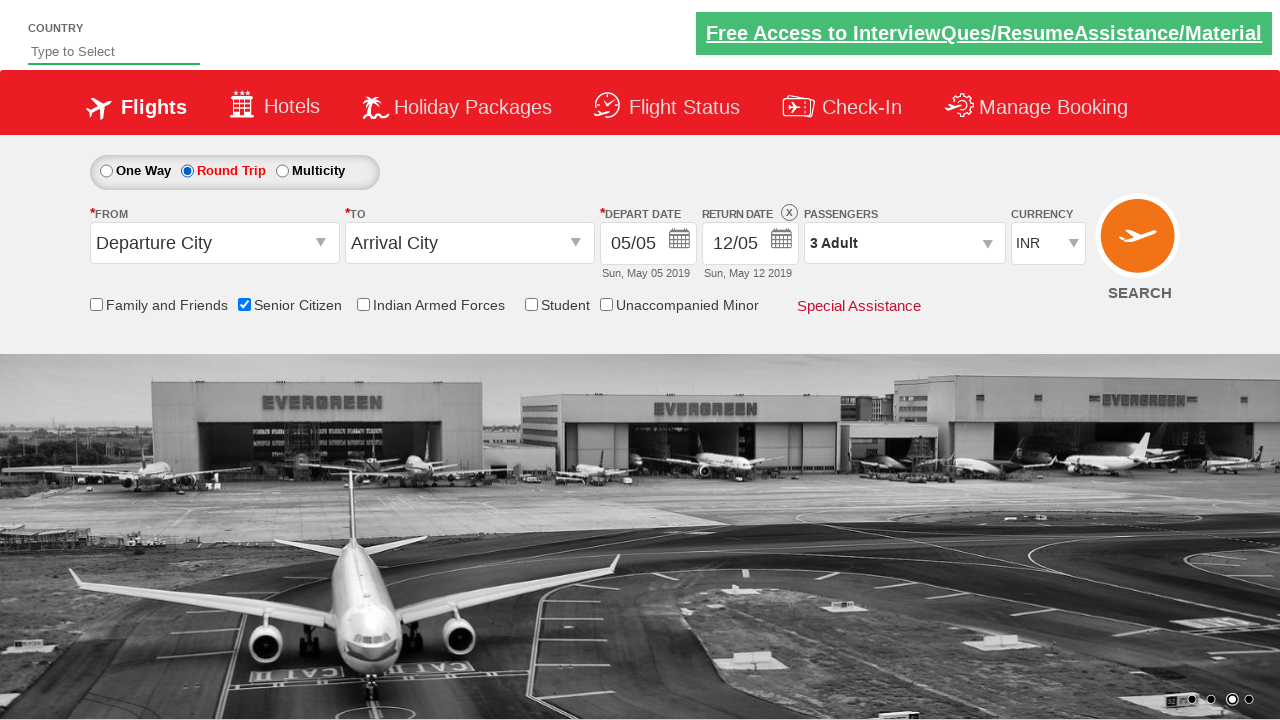

Clicked one-way radio button at (106, 171) on #ctl00_mainContent_rbtnl_Trip_0
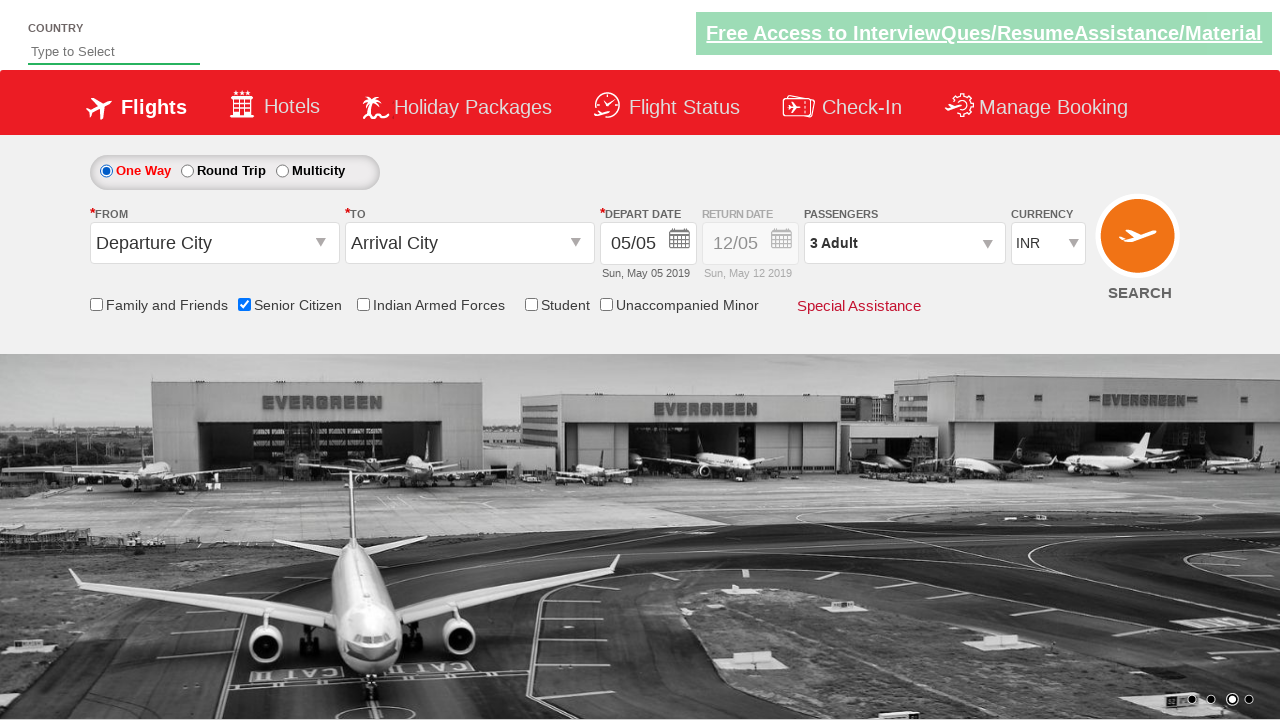

Verified return date section is hidden after selecting one-way trip
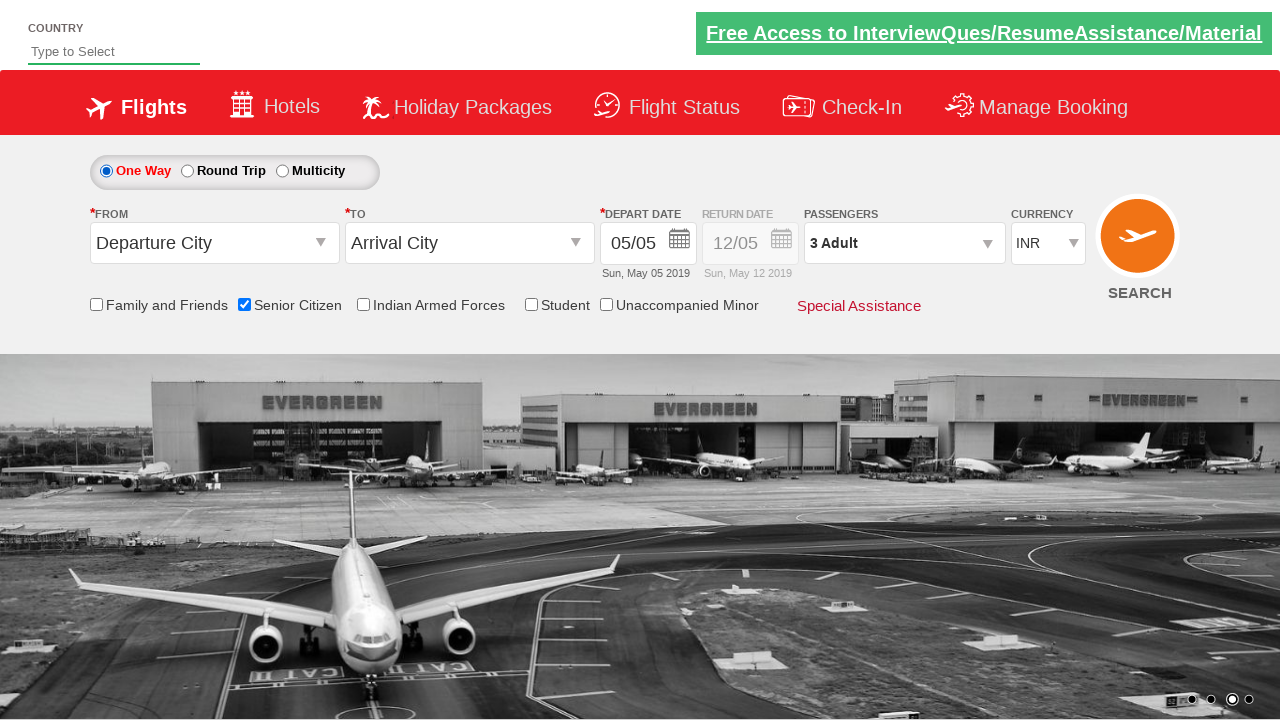

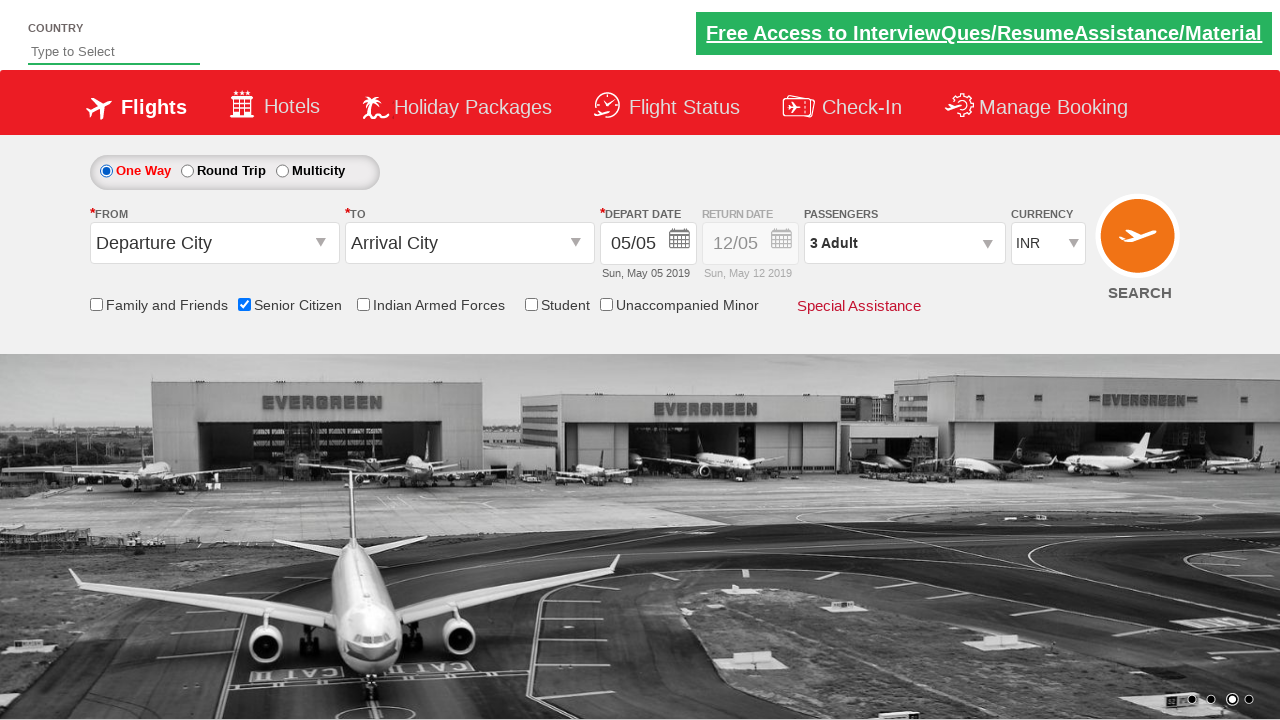